Navigates to Rahul Shetty Academy website and verifies the page loads by checking the title and URL

Starting URL: https://rahulshettyacademy.com

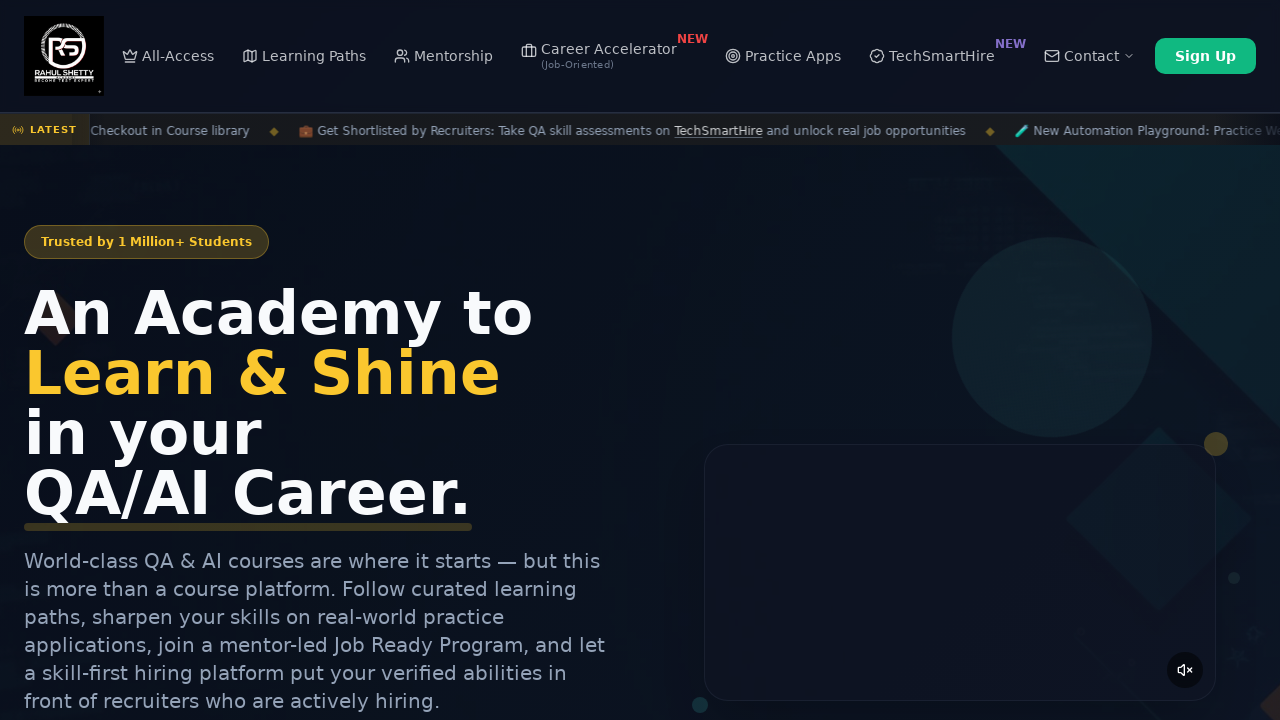

Navigated to Rahul Shetty Academy website
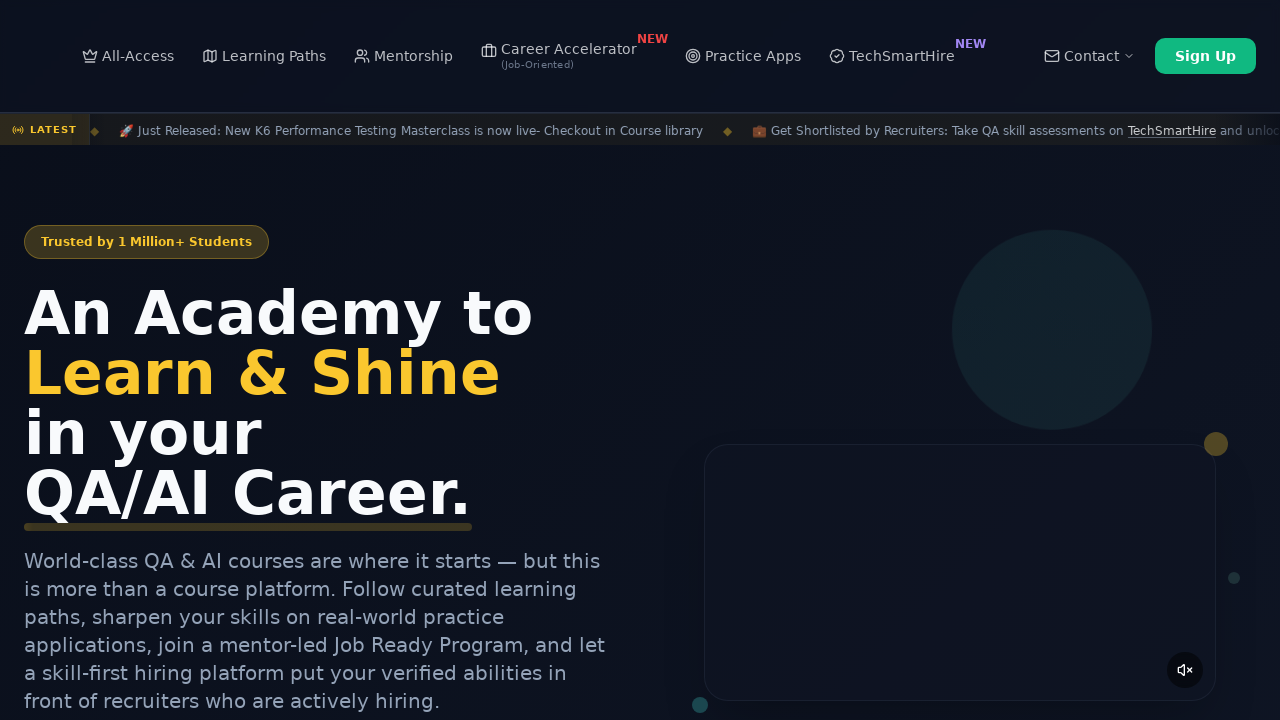

Retrieved page title: Rahul Shetty Academy | QA Automation, Playwright, AI Testing & Online Training
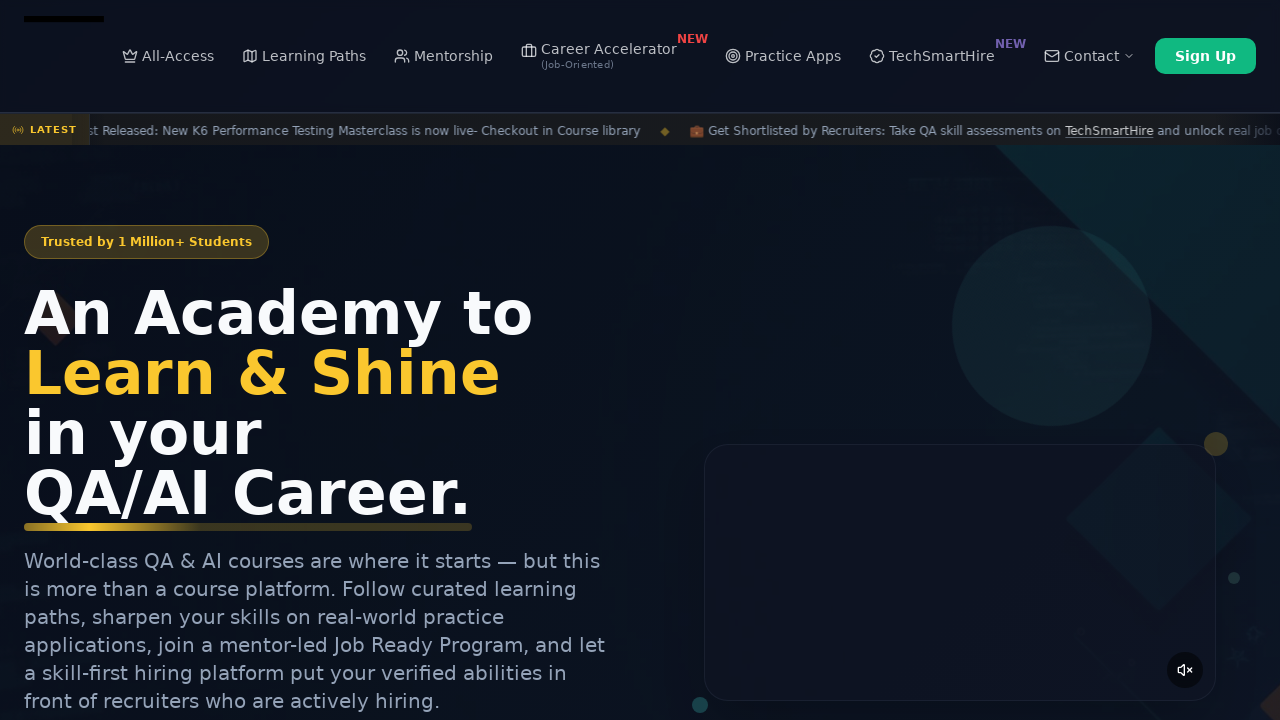

Retrieved current URL: https://rahulshettyacademy.com/
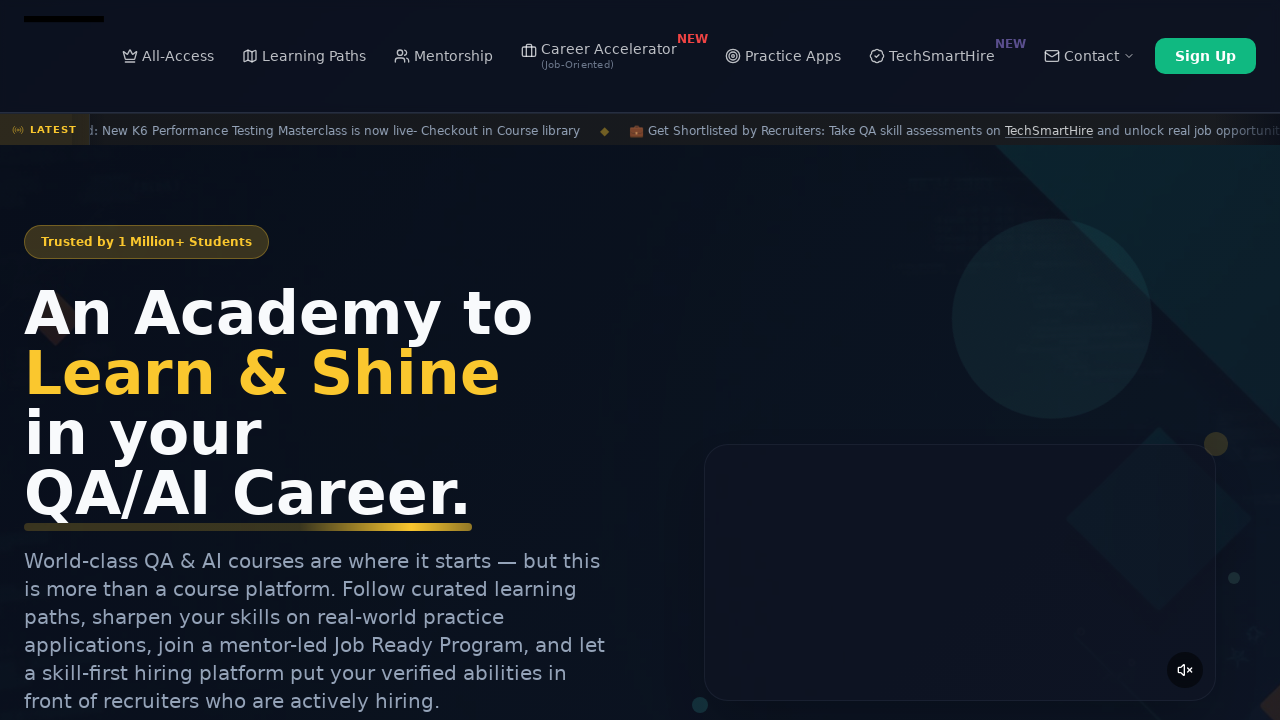

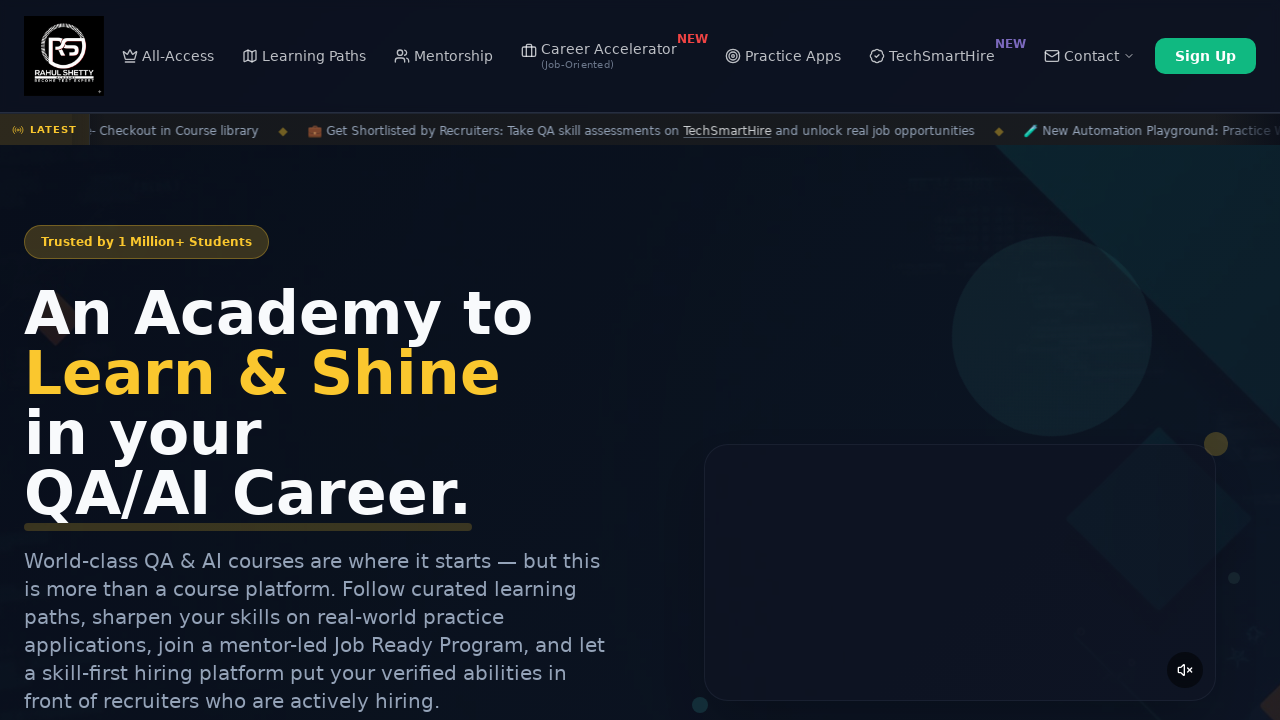